Opens TETR.IO, clicks JOIN to enter, then navigates to Solo mode and starts a Zen game

Starting URL: https://tetr.io

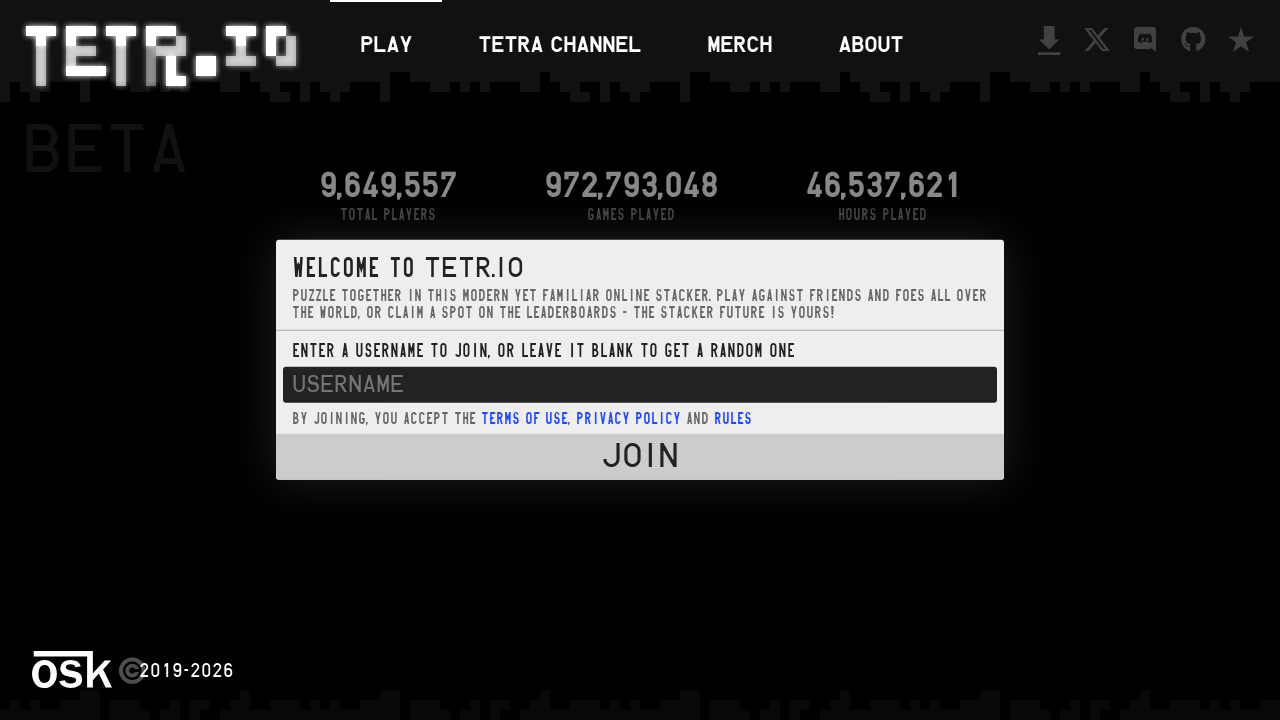

Waited for JOIN button to be visible
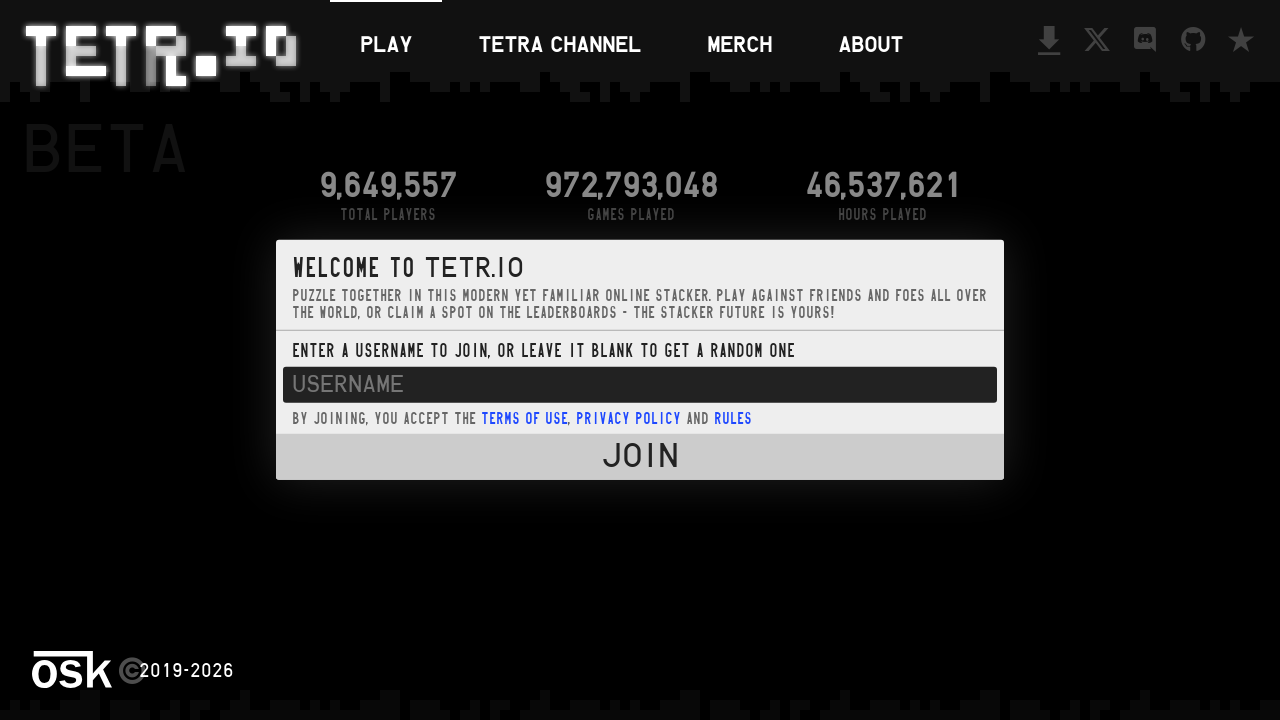

Clicked JOIN button to enter TETR.IO at (640, 457) on #entry_button
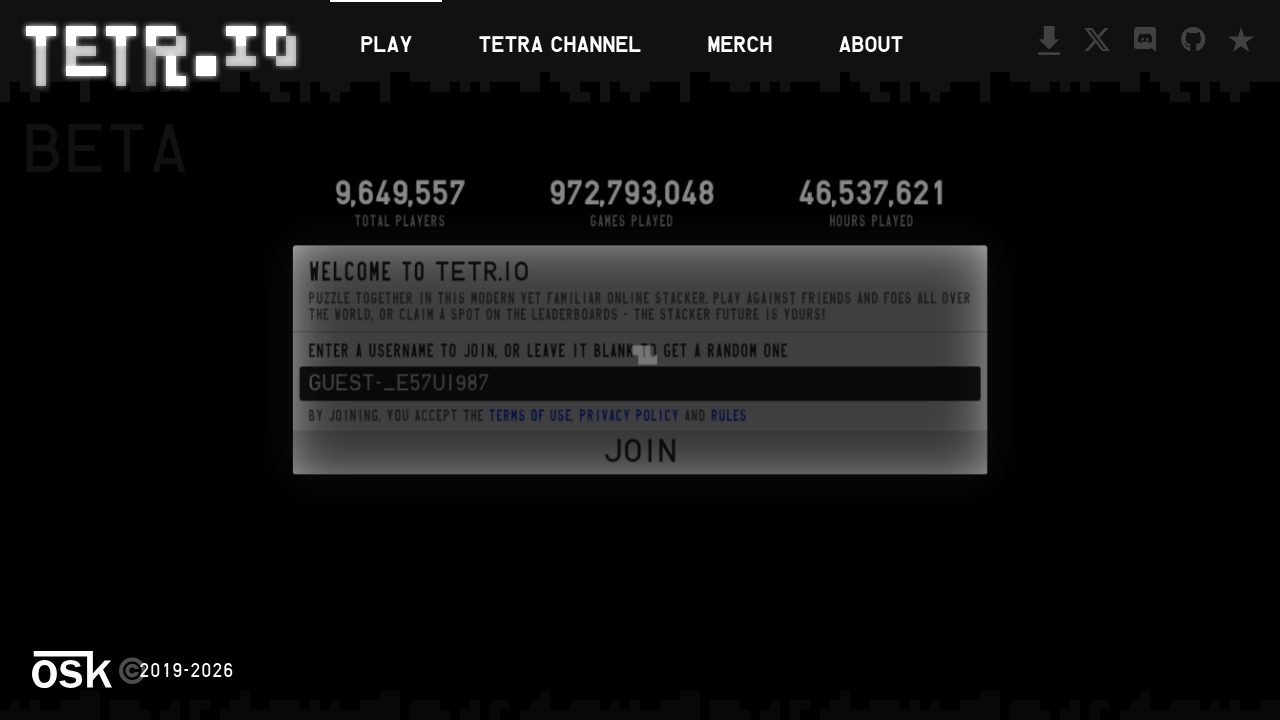

Waited for SOLO button to be visible
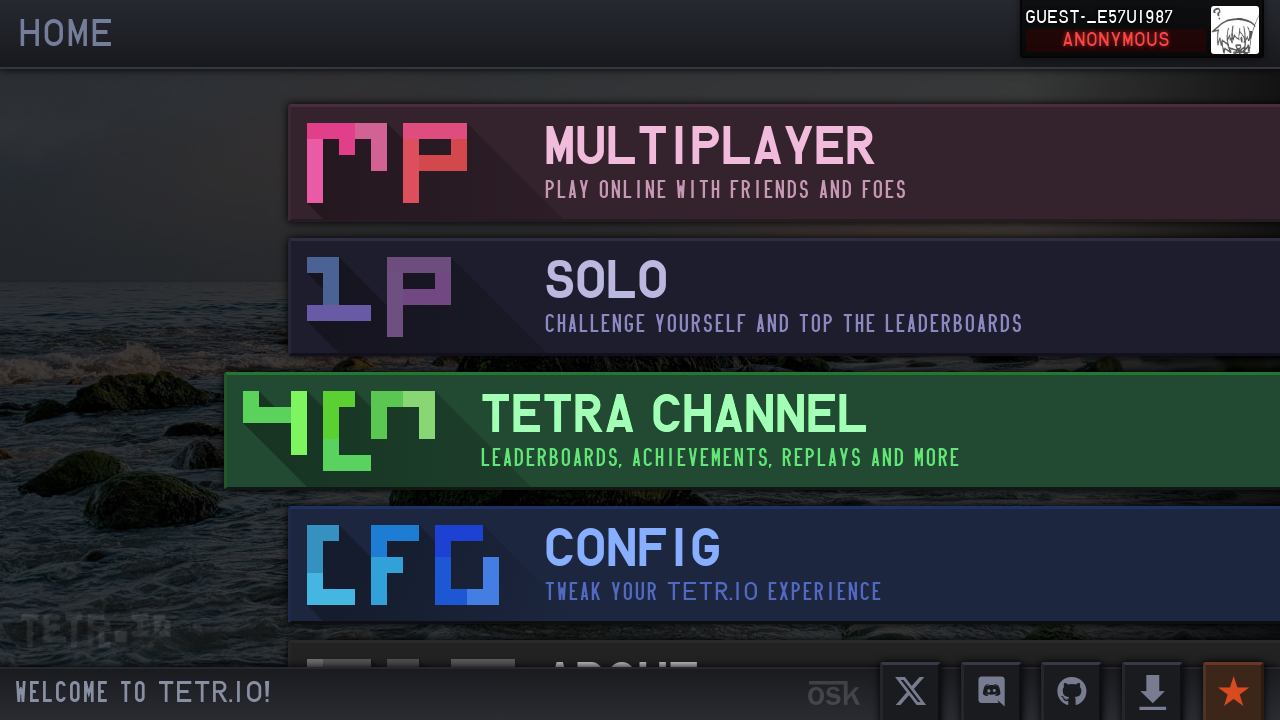

Clicked SOLO button to navigate to Solo mode at (736, 297) on #play_solo
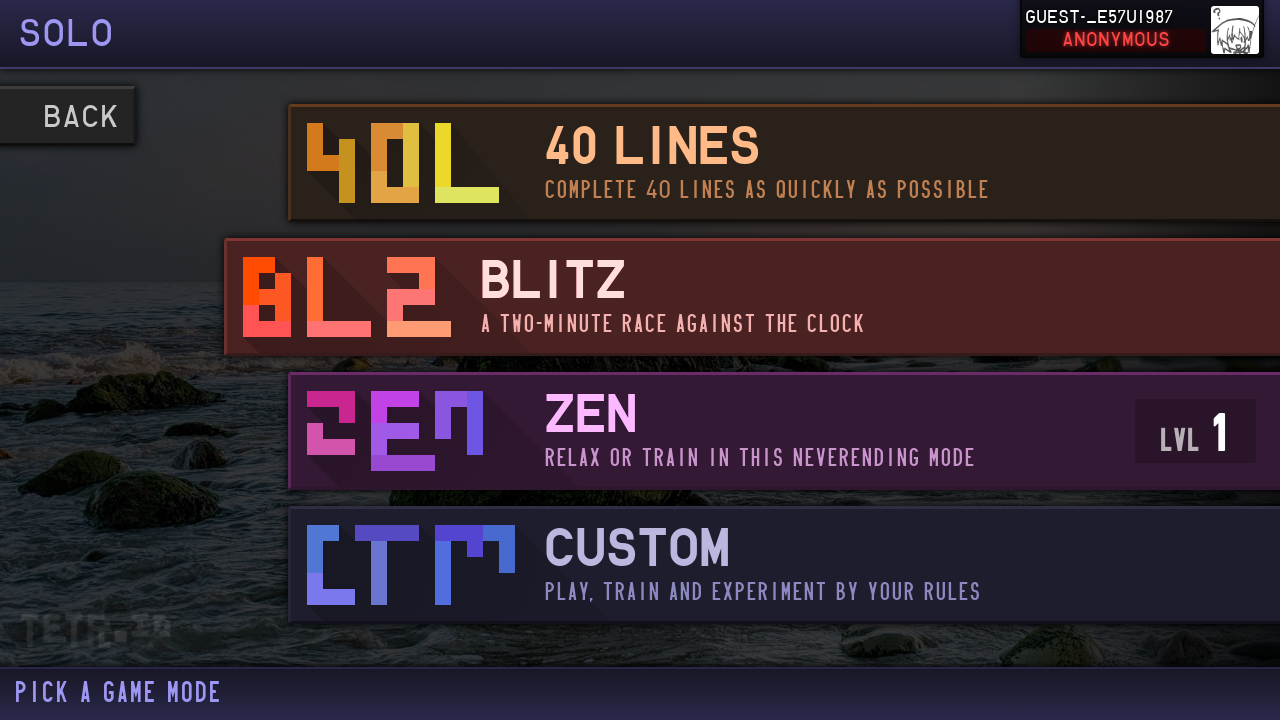

Waited for ZEN button to be visible
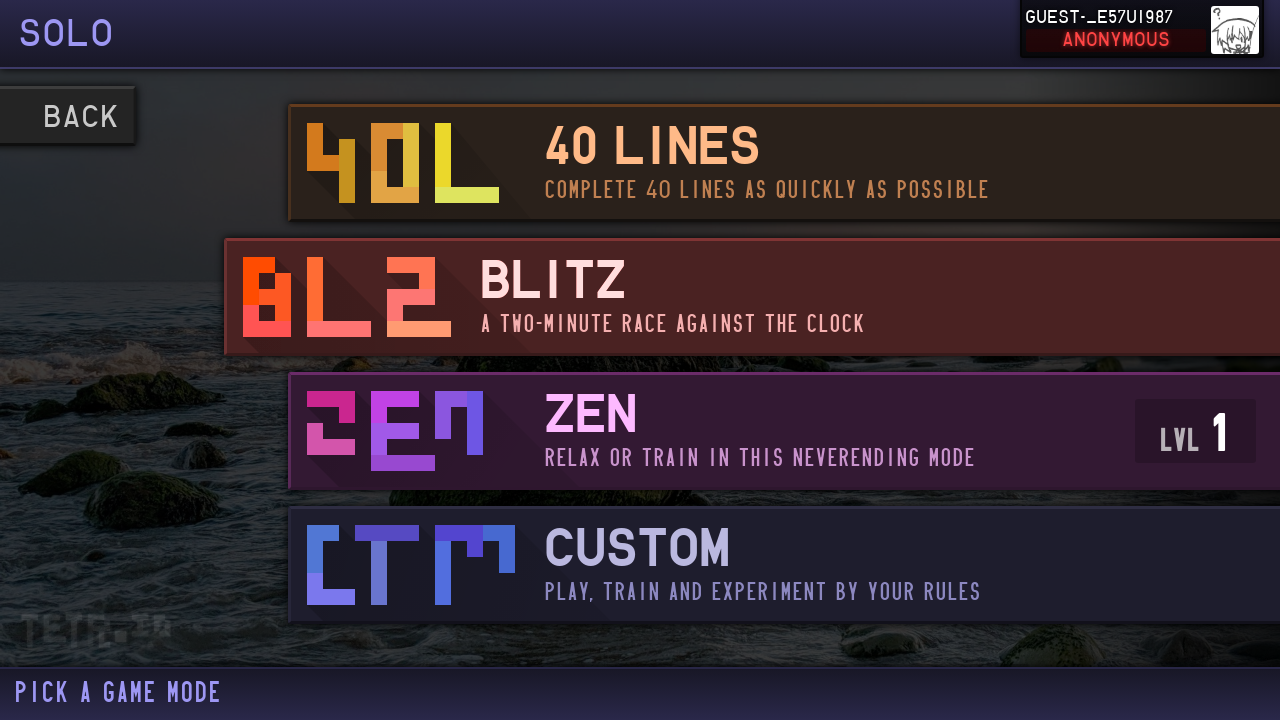

Clicked ZEN button to select Zen game mode at (736, 431) on #game_zen
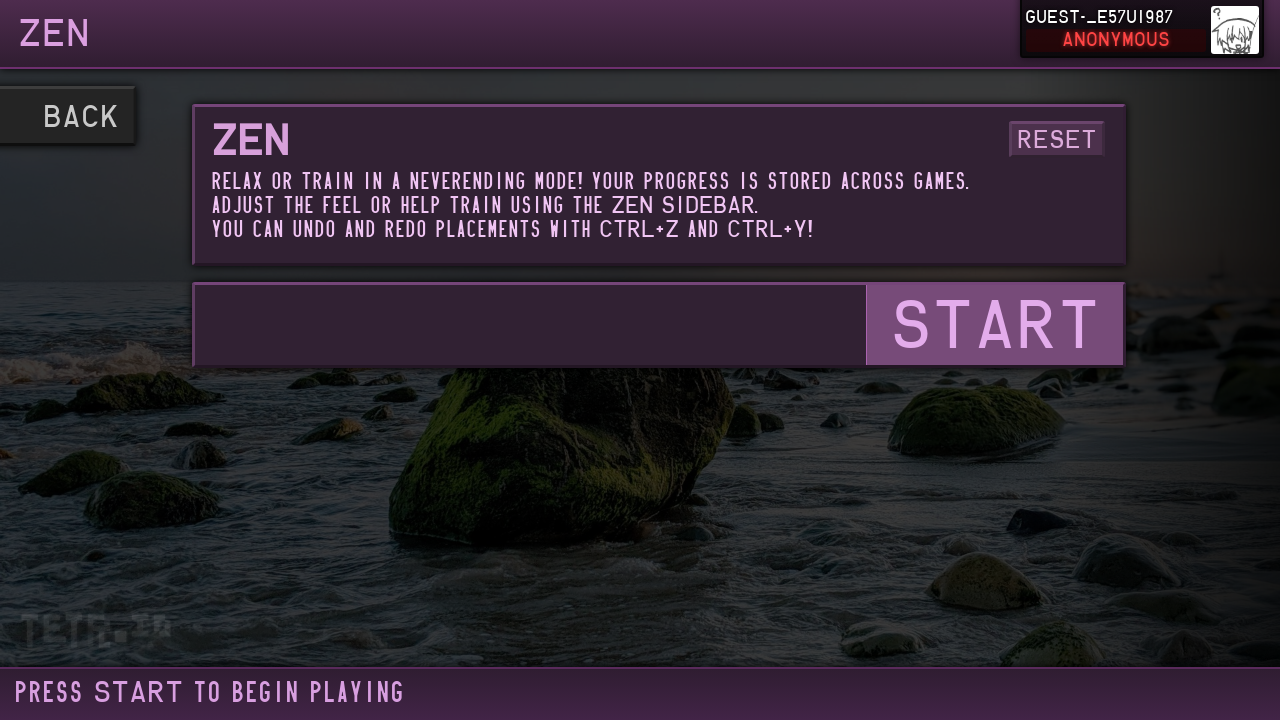

Waited for PLAY button to be visible
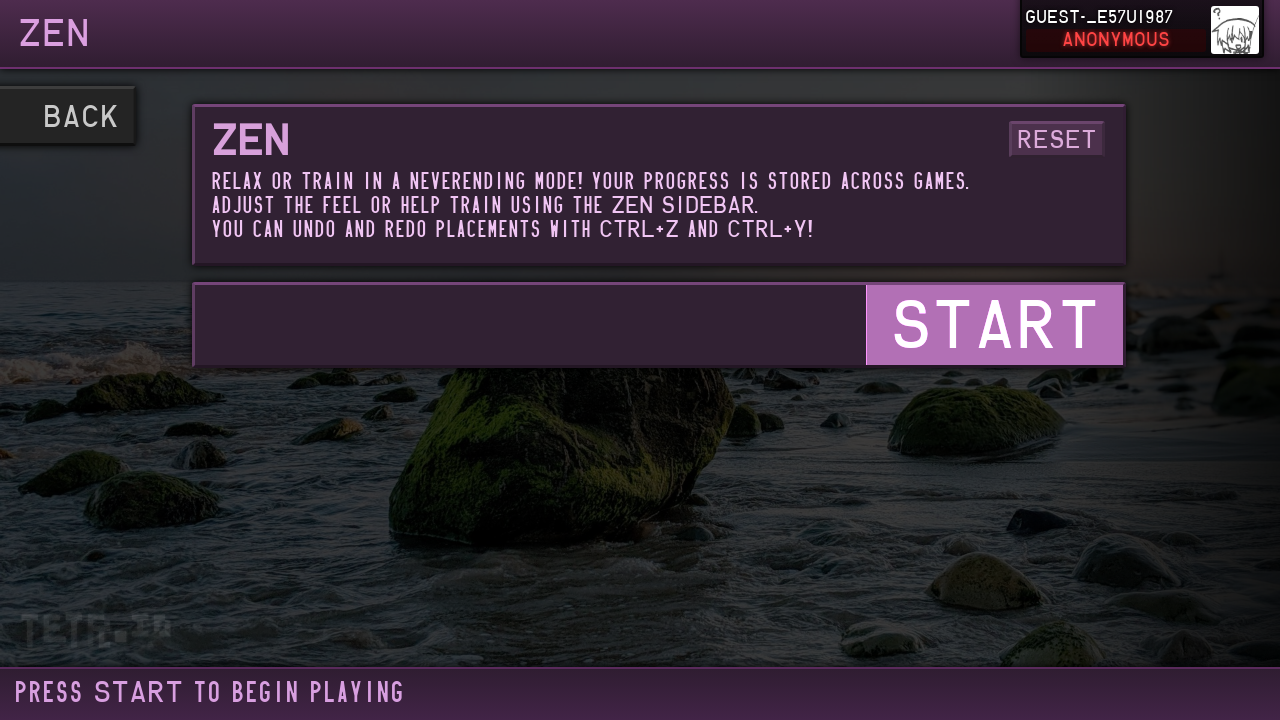

Clicked PLAY button to start Zen game at (995, 325) on #start_zen
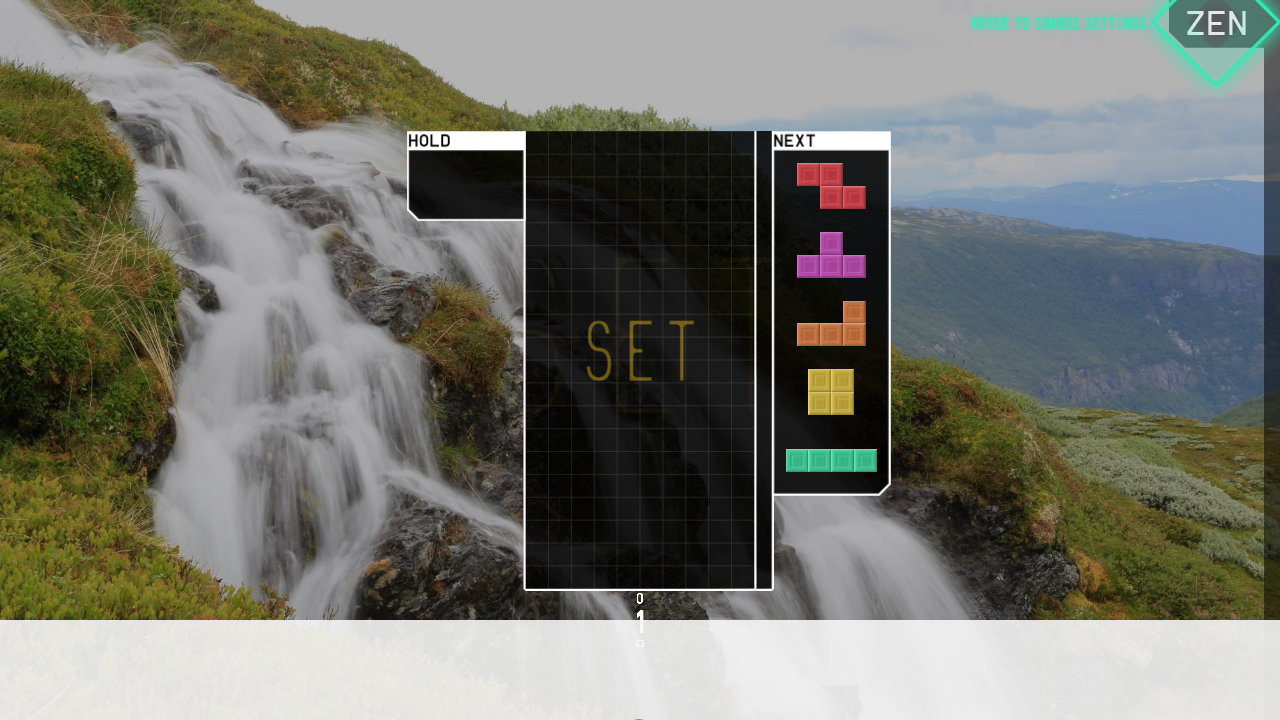

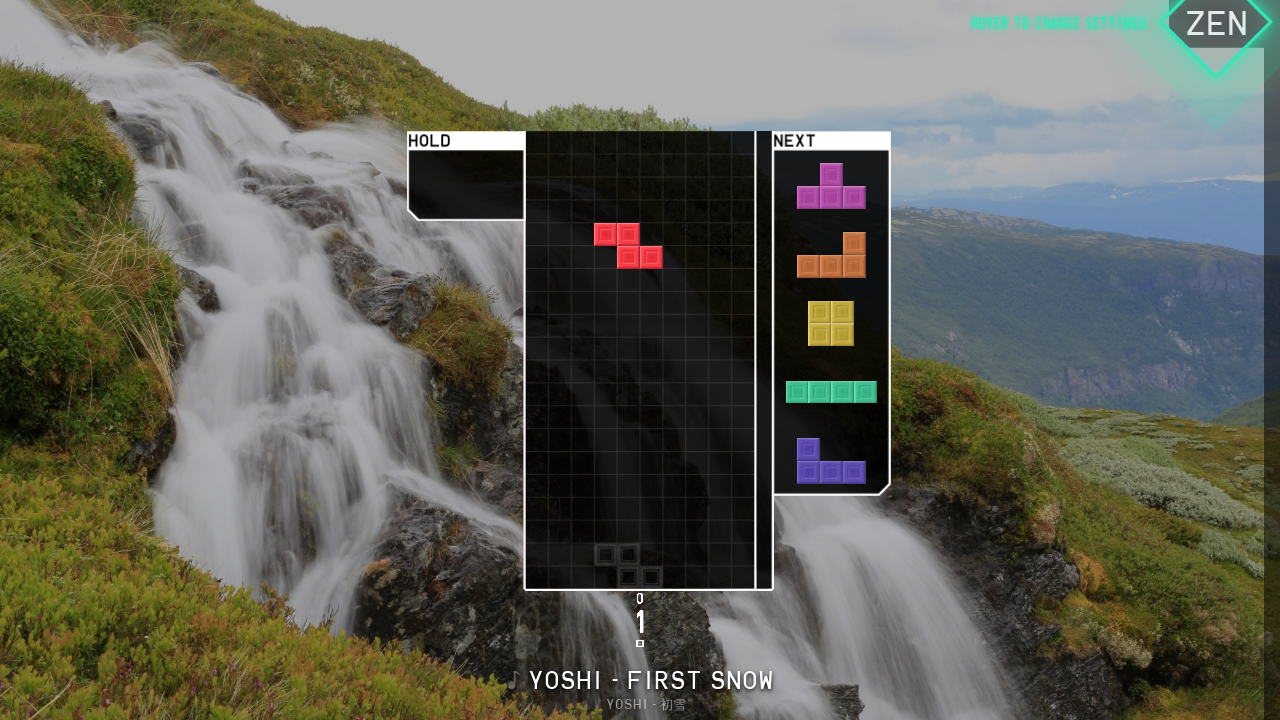